Tests that the homepage loads successfully by navigating to it and waiting for the DOM content to load

Starting URL: https://keplerbot.xyz/

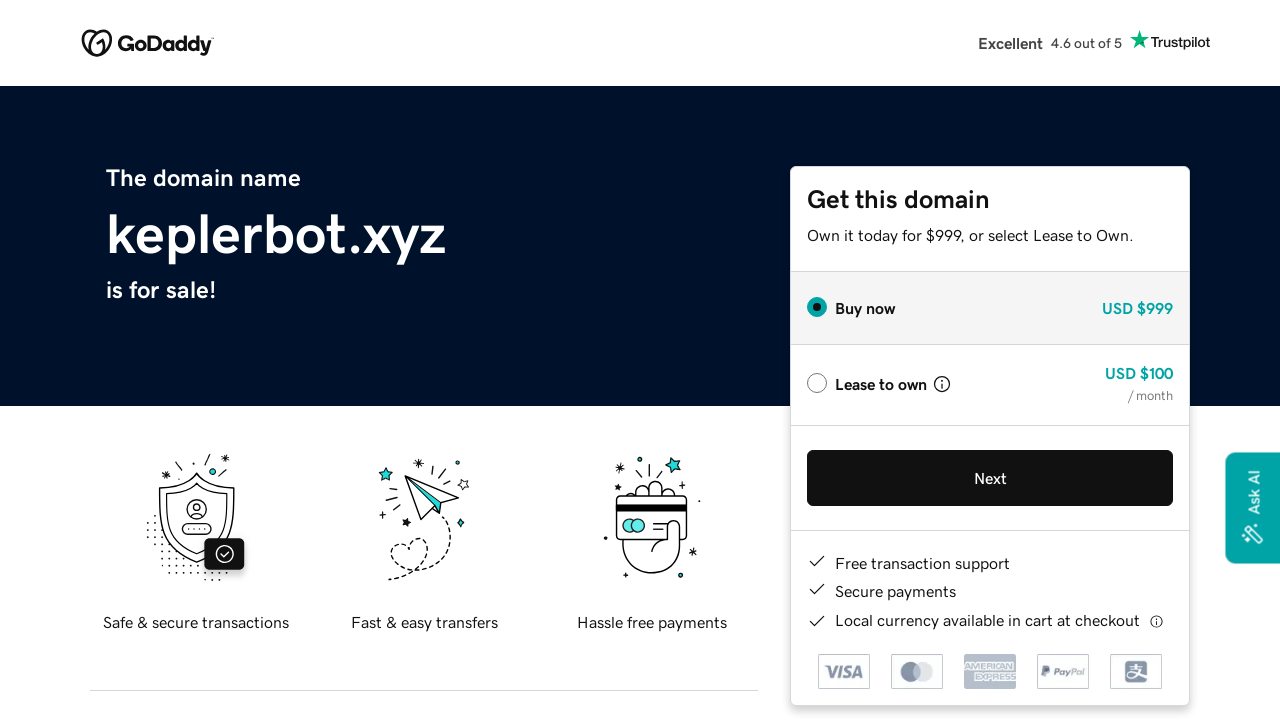

Navigated to homepage at https://keplerbot.xyz/
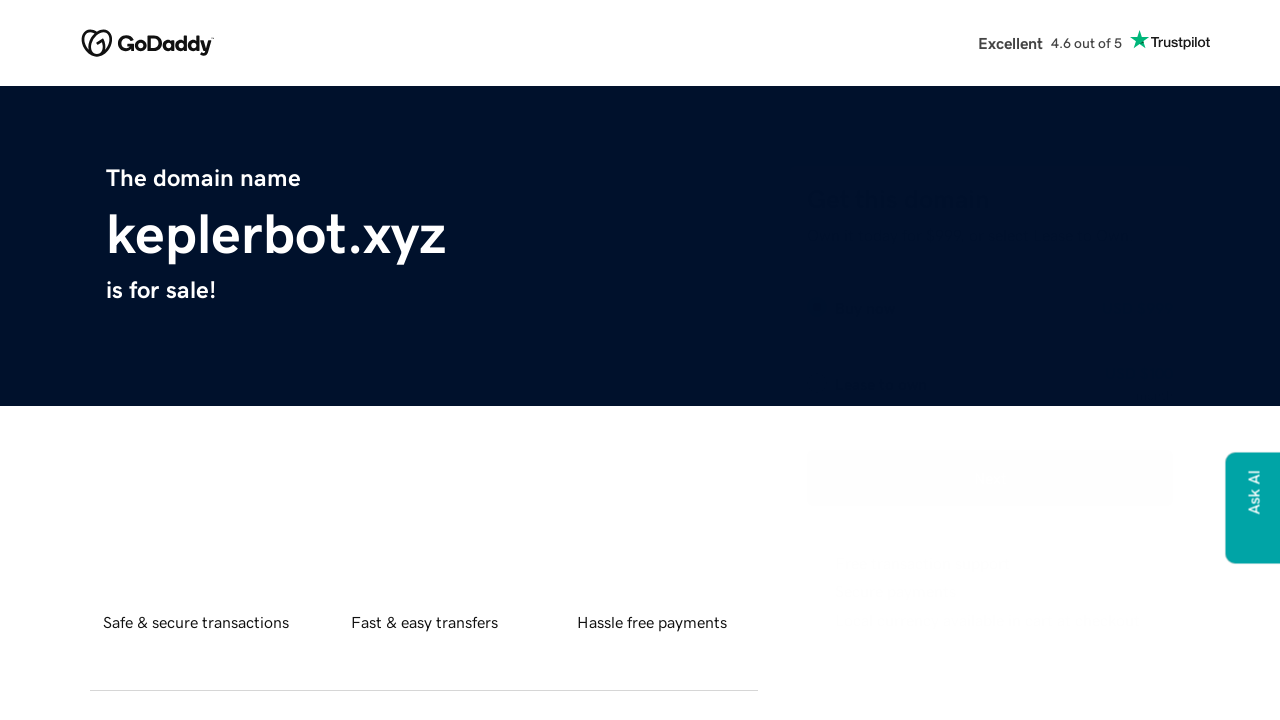

Waited for body element to load, confirming DOM content is loaded
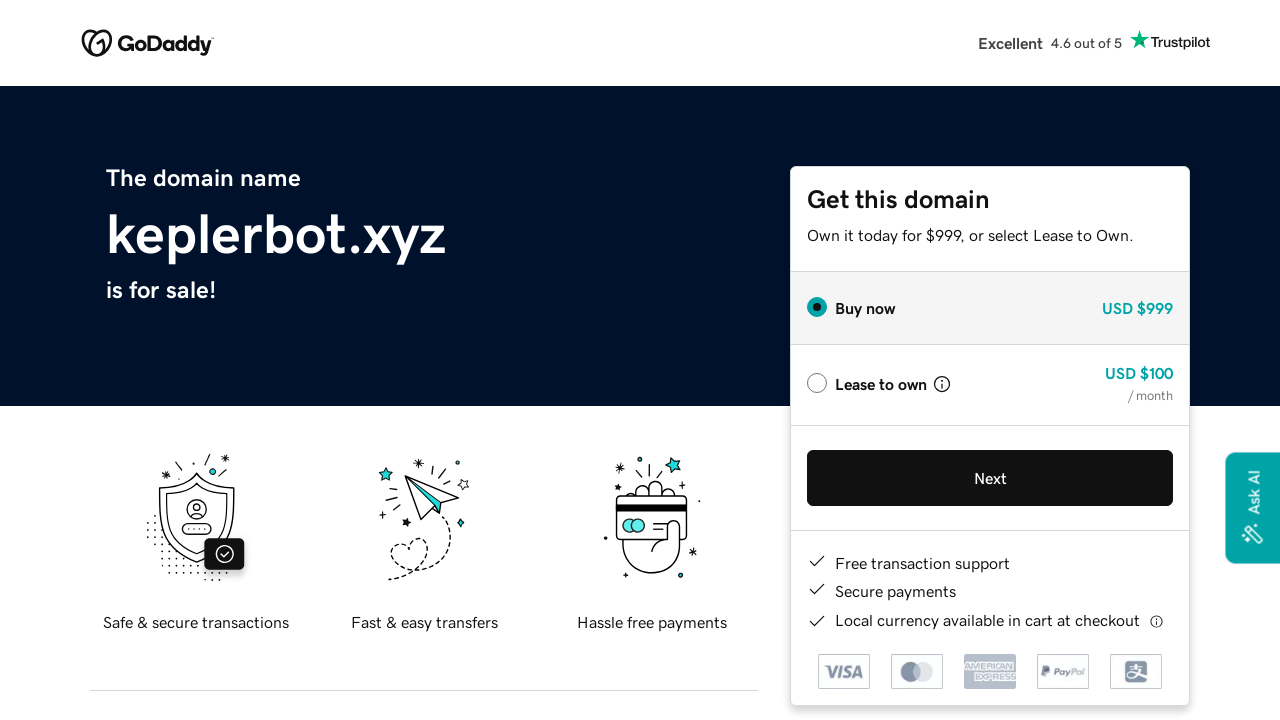

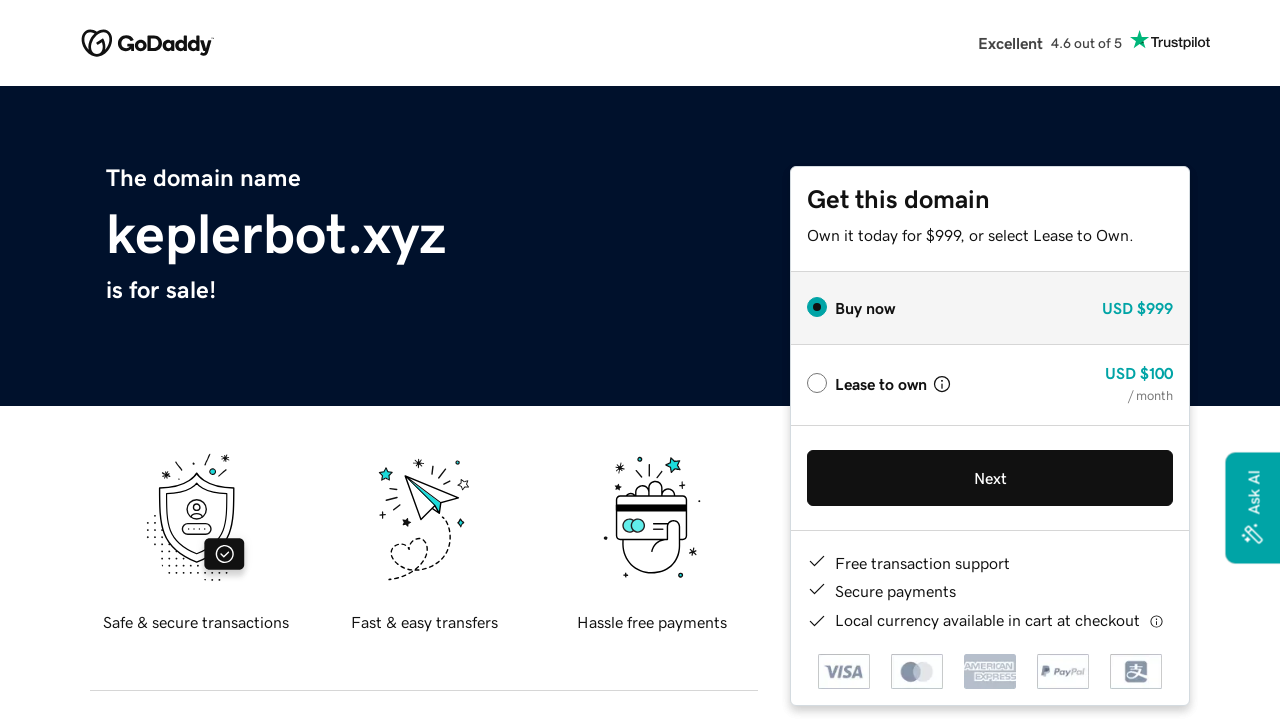